Tests opting out of A/B tests by adding an opt-out cookie before visiting the A/B test page, then navigating to the test page and verifying the heading shows "No A/B Test".

Starting URL: http://the-internet.herokuapp.com

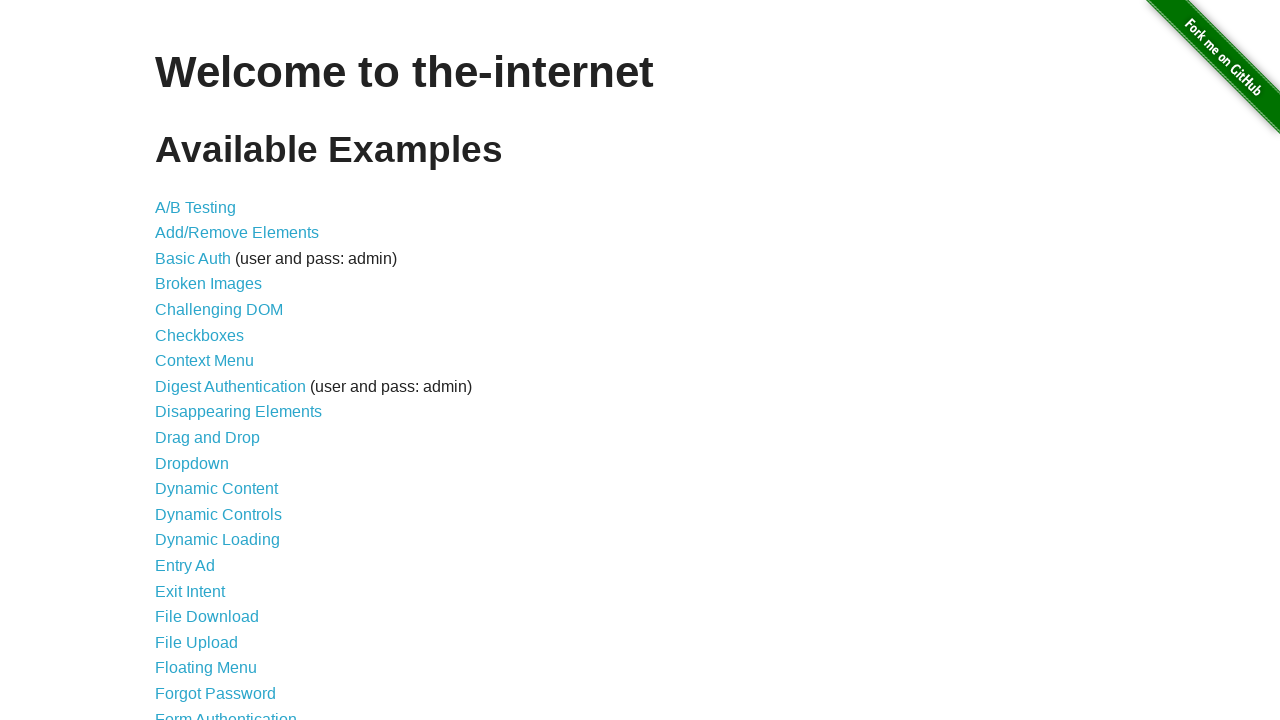

Added optimizelyOptOut cookie to opt out of A/B tests
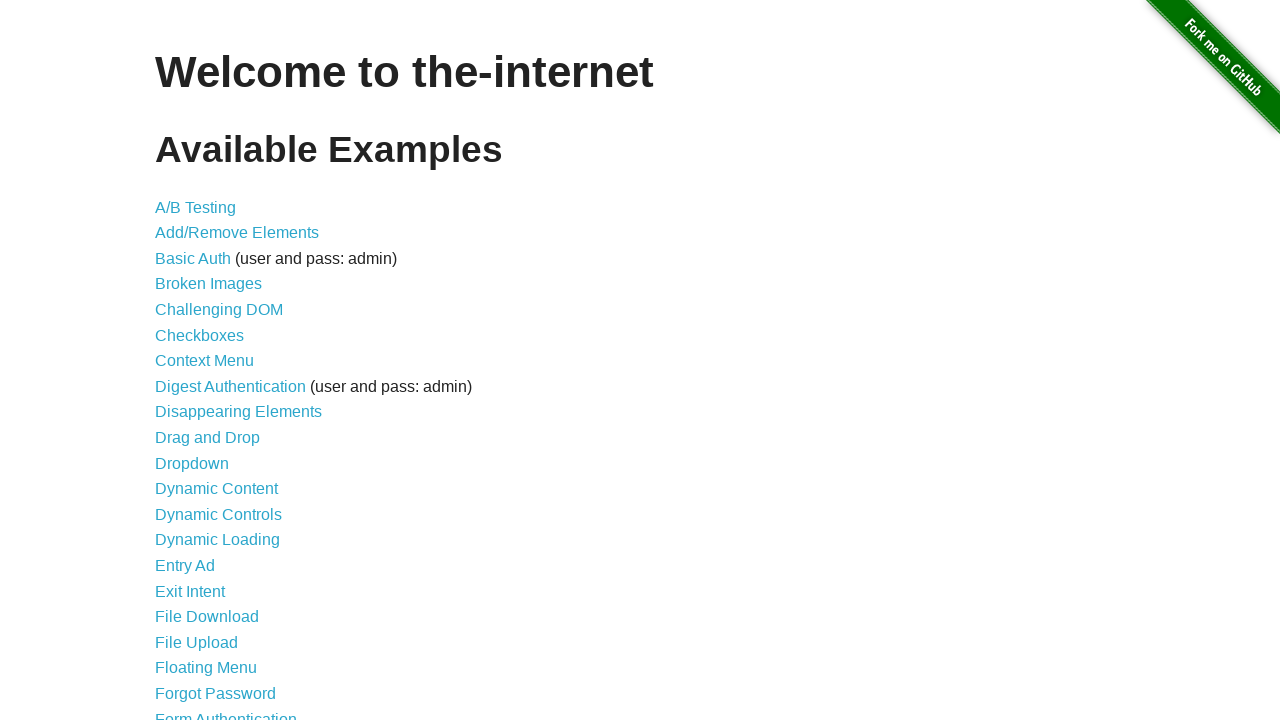

Navigated to A/B test page
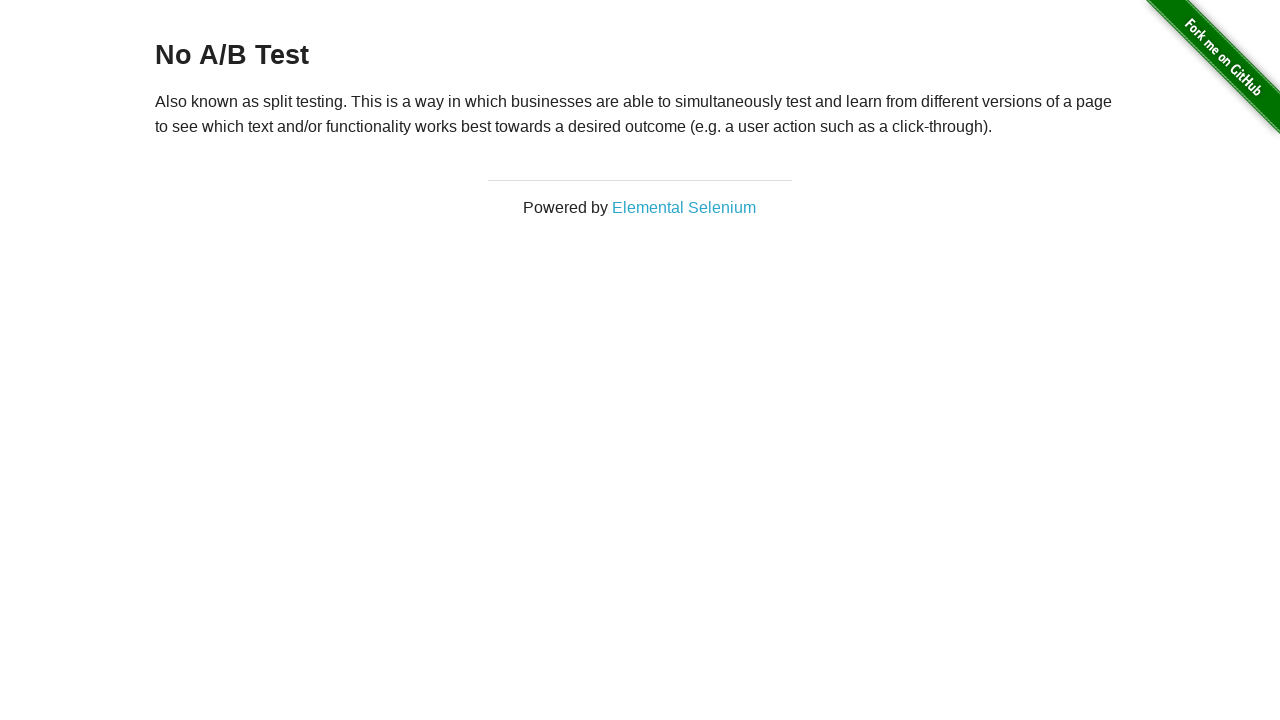

Retrieved heading text from page
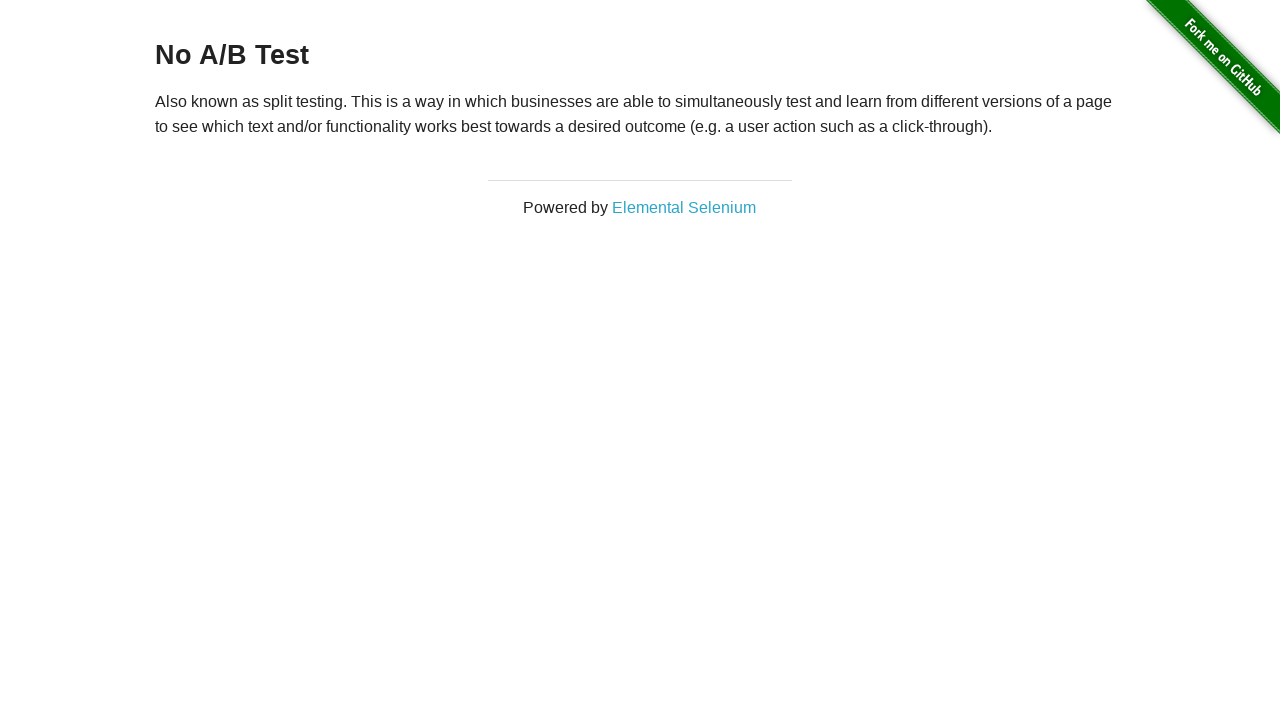

Verified heading shows 'No A/B Test' - opt-out successful
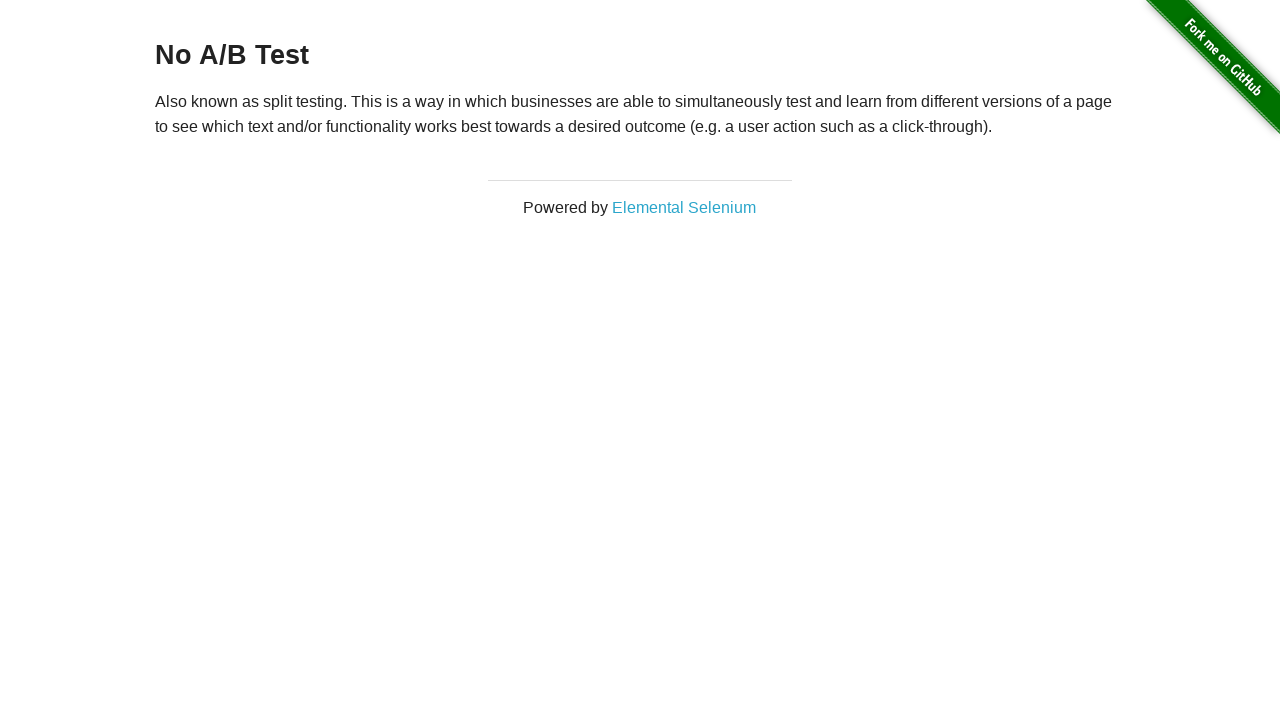

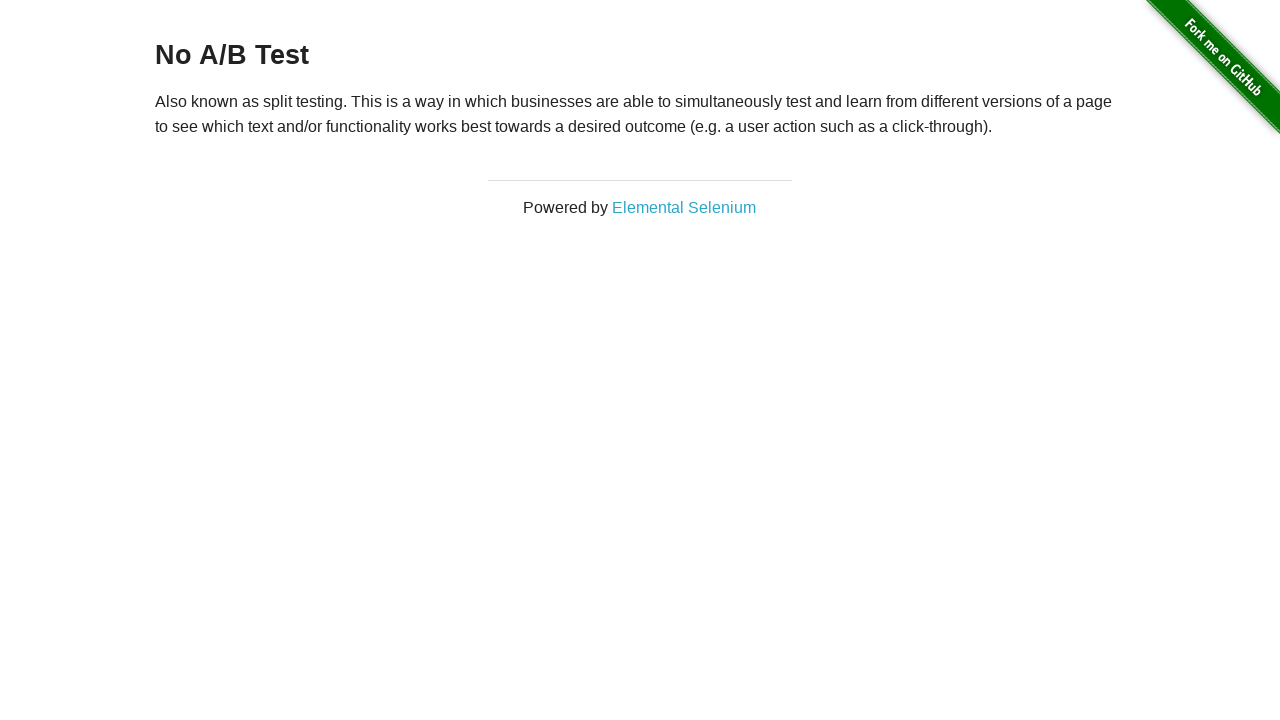